Navigates to the China earthquake list page and waits for the content to fully load

Starting URL: https://bs.wolfx.jp/CENCEQList/

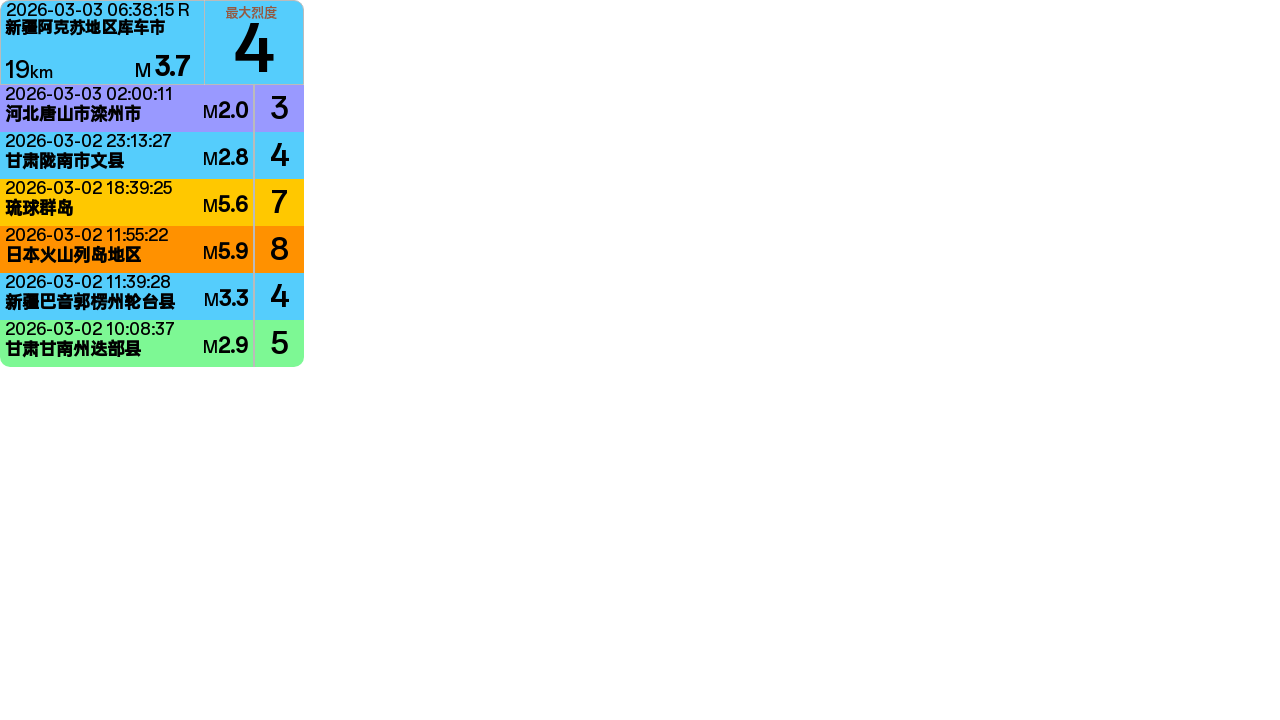

Set viewport size to 304x367 for earthquake list display
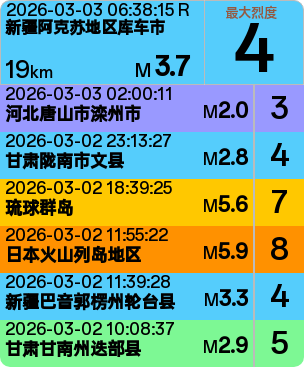

China earthquake list page fully loaded with network idle
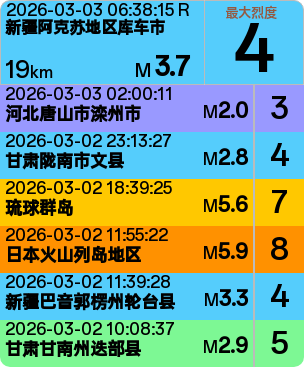

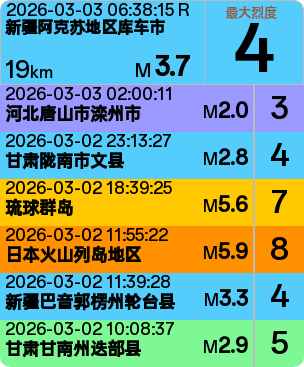